Tests a multi-step form by filling personal information, navigating through pages, filling address details, selecting country from dropdown, and submitting

Starting URL: https://galmatalon.github.io/tutorials/indexID.html

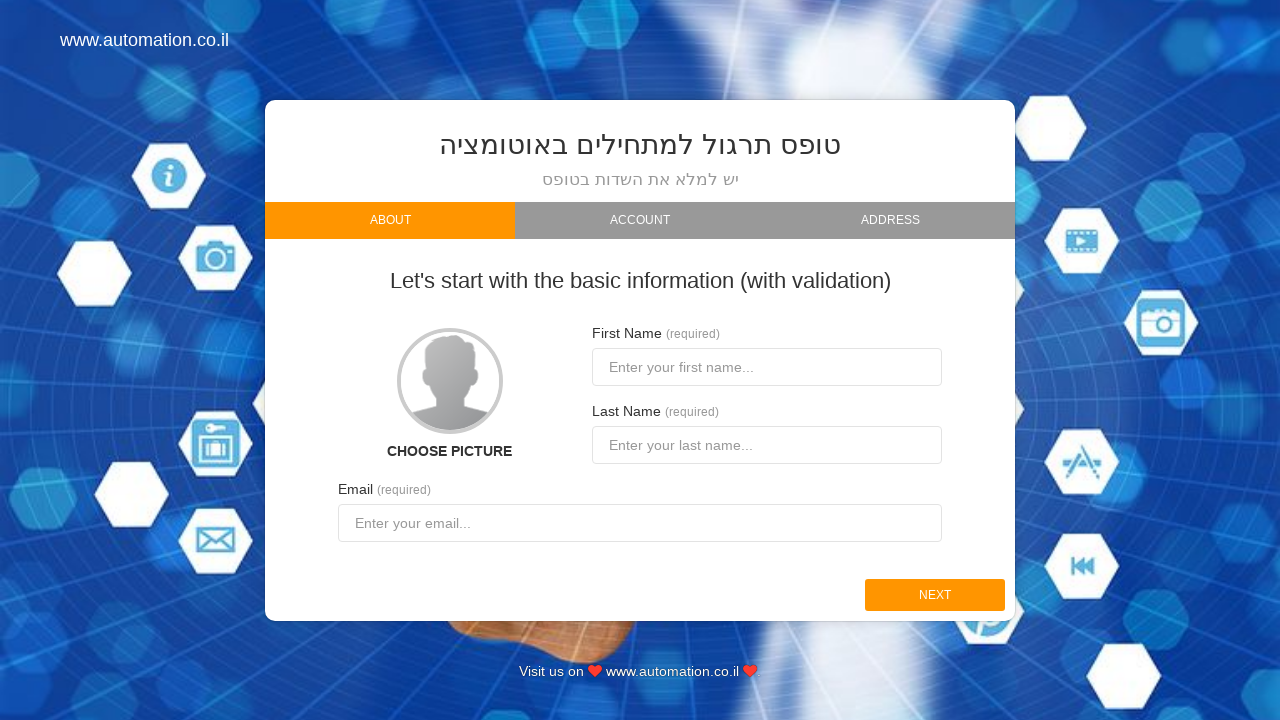

Filled first name with 'Orx' on #firstname
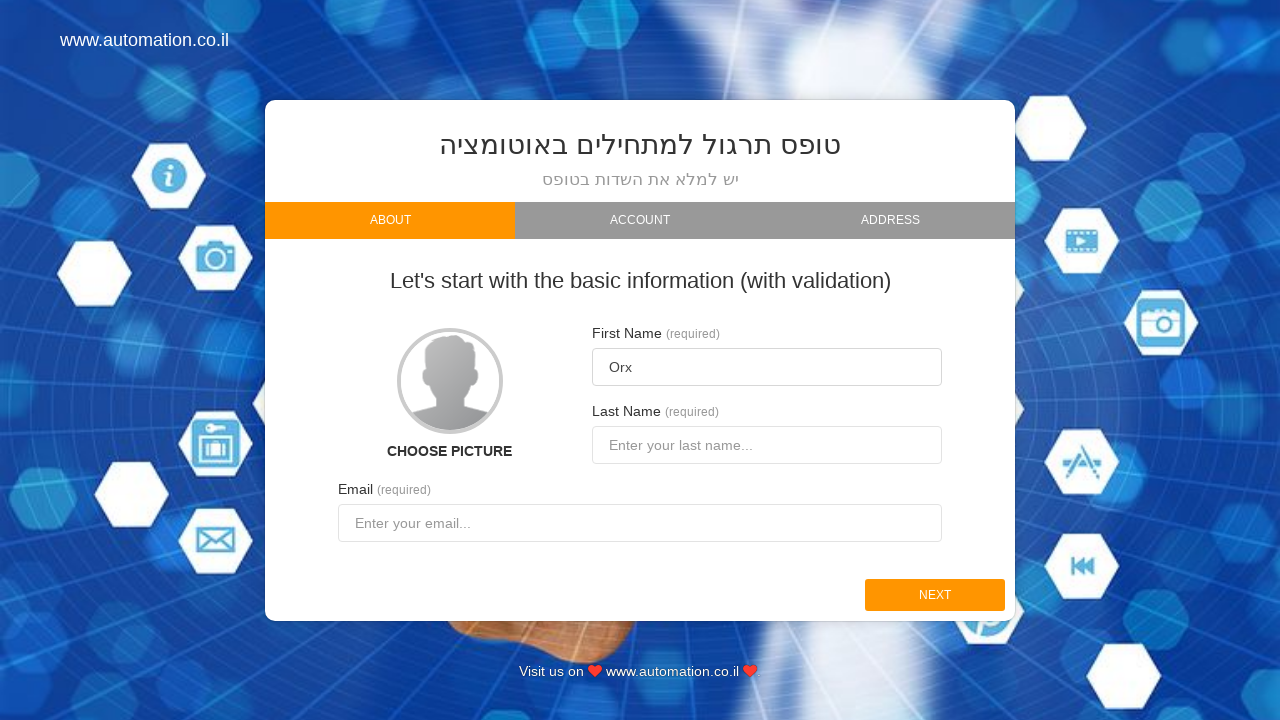

Filled last name with 'Kol' on #lastname
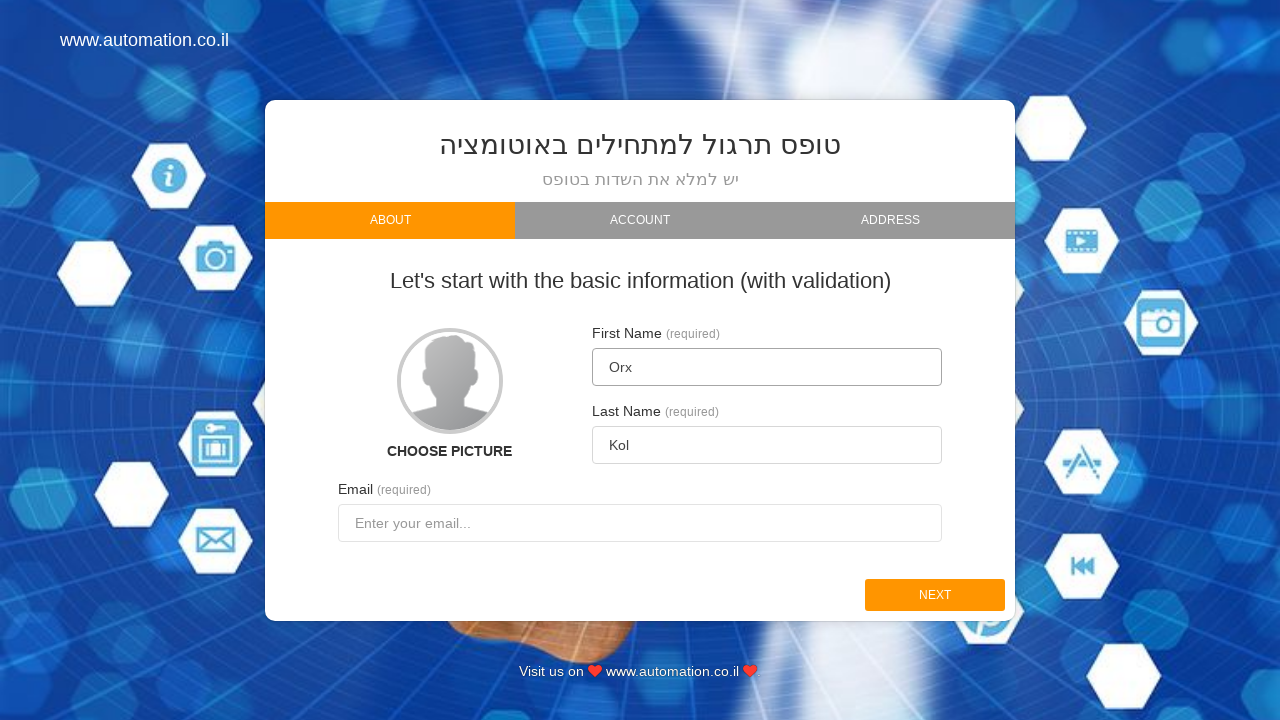

Filled email with 'orkol1988@gmail.com' on #email
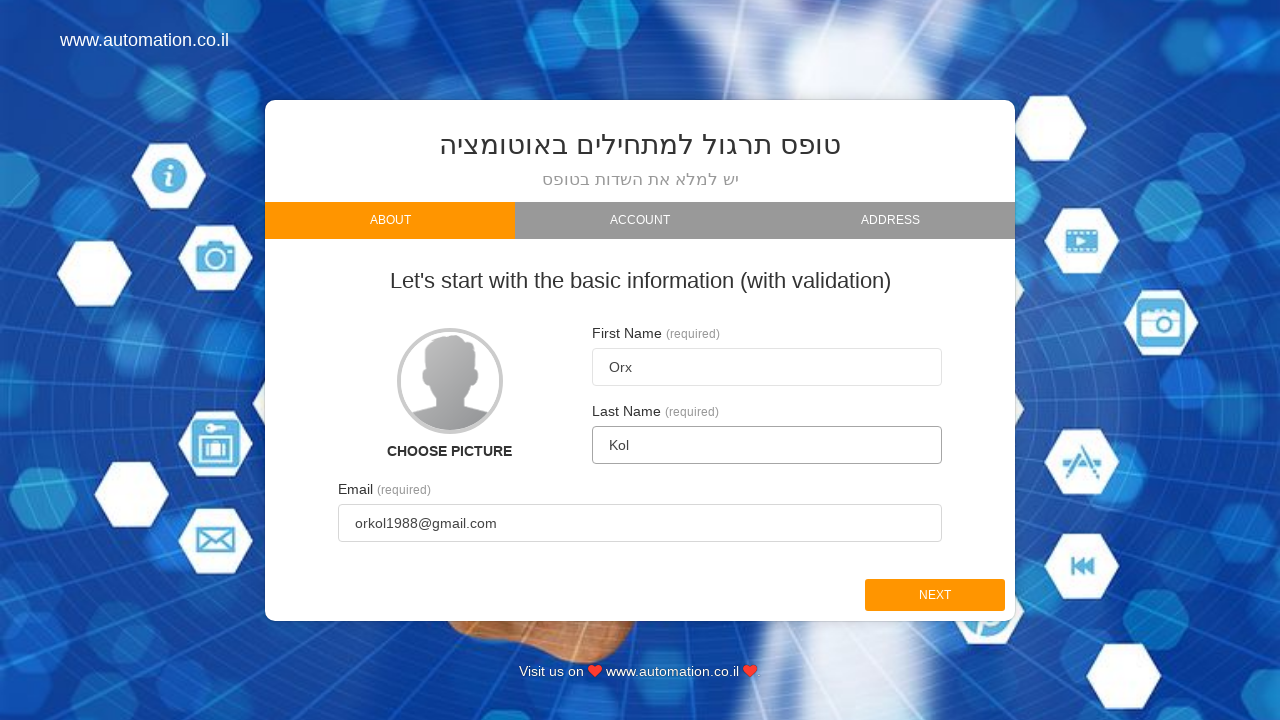

Clicked next button to proceed from personal information page at (935, 595) on #next
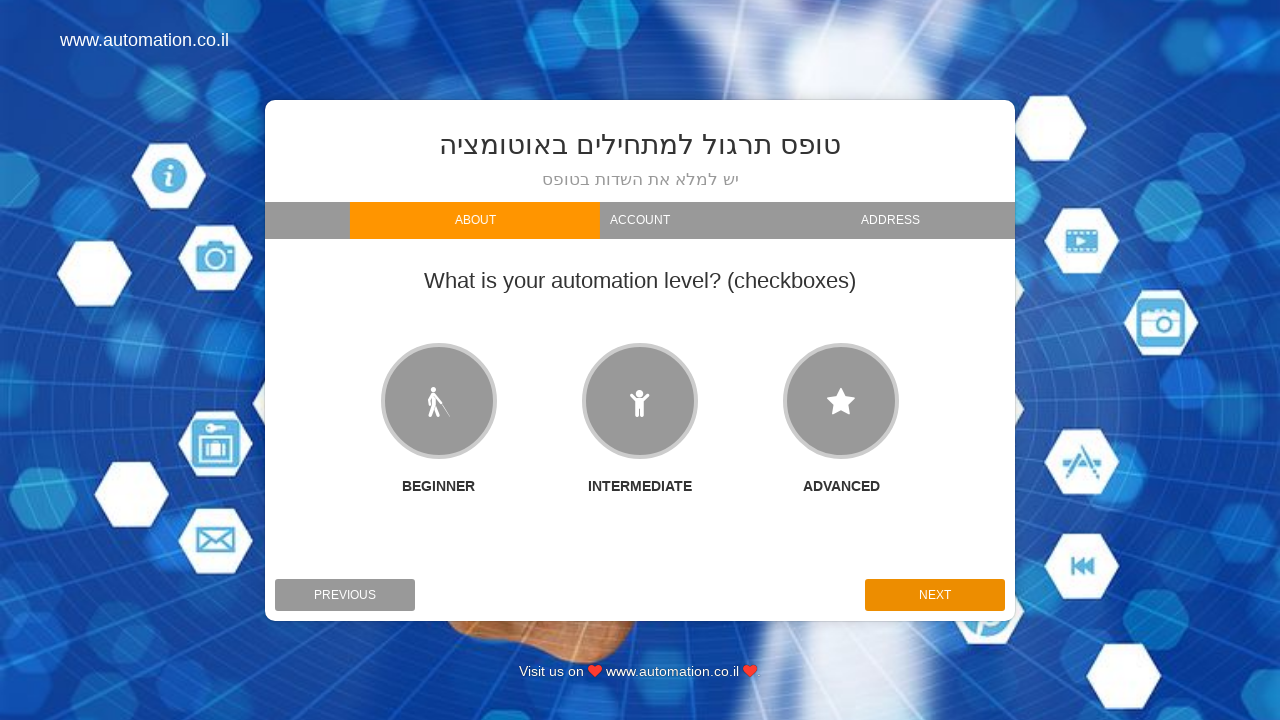

Clicked next button to navigate to address details page at (935, 595) on #next
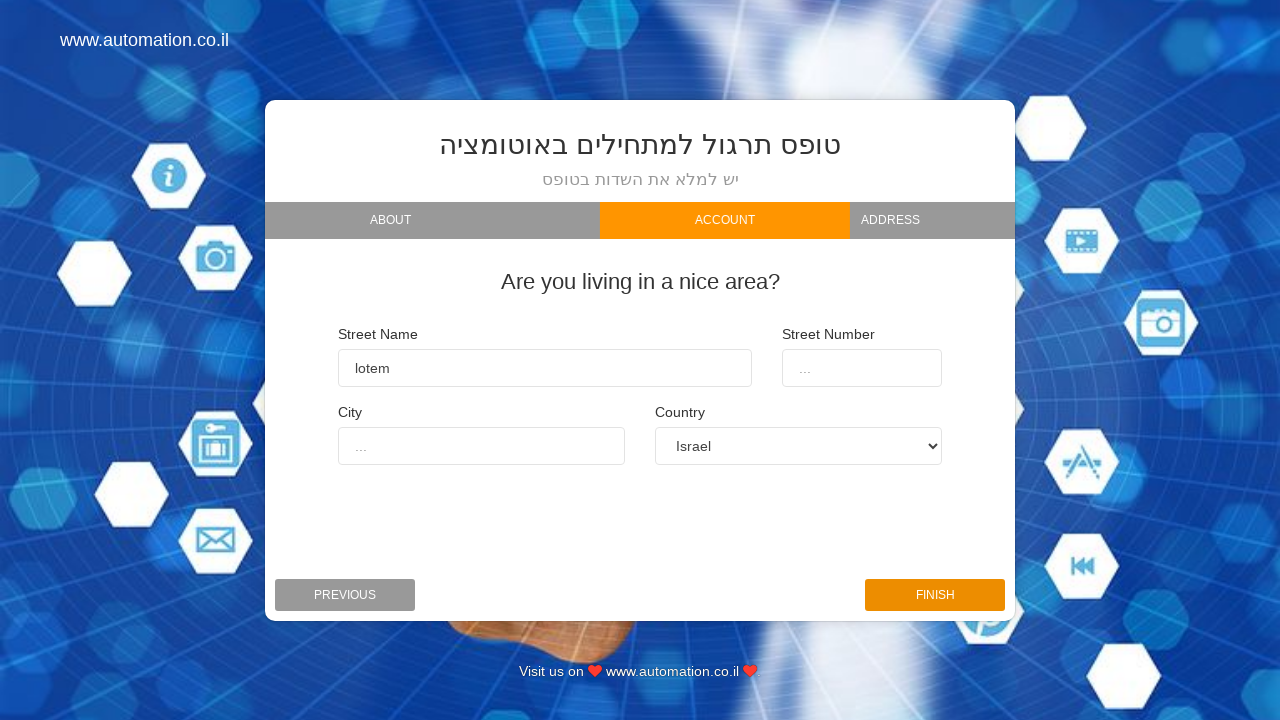

Cleared street name field on #streetname
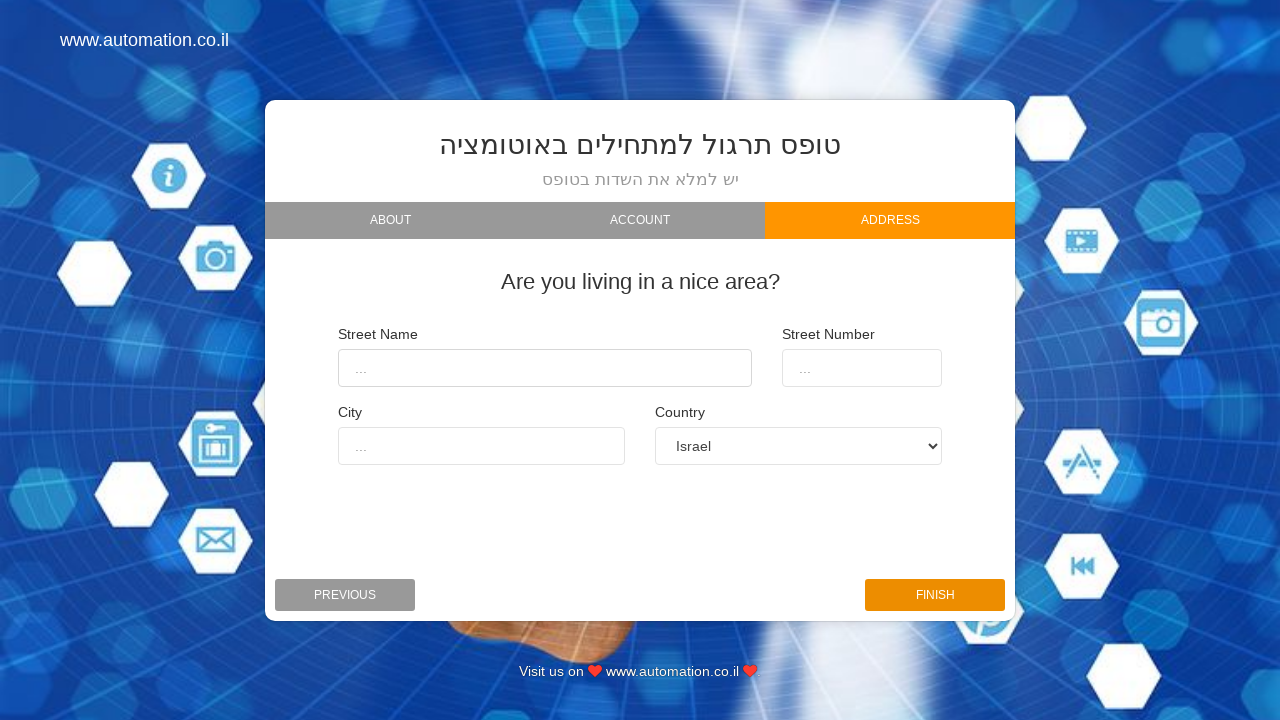

Filled street name with 'Tzufit' on #streetname
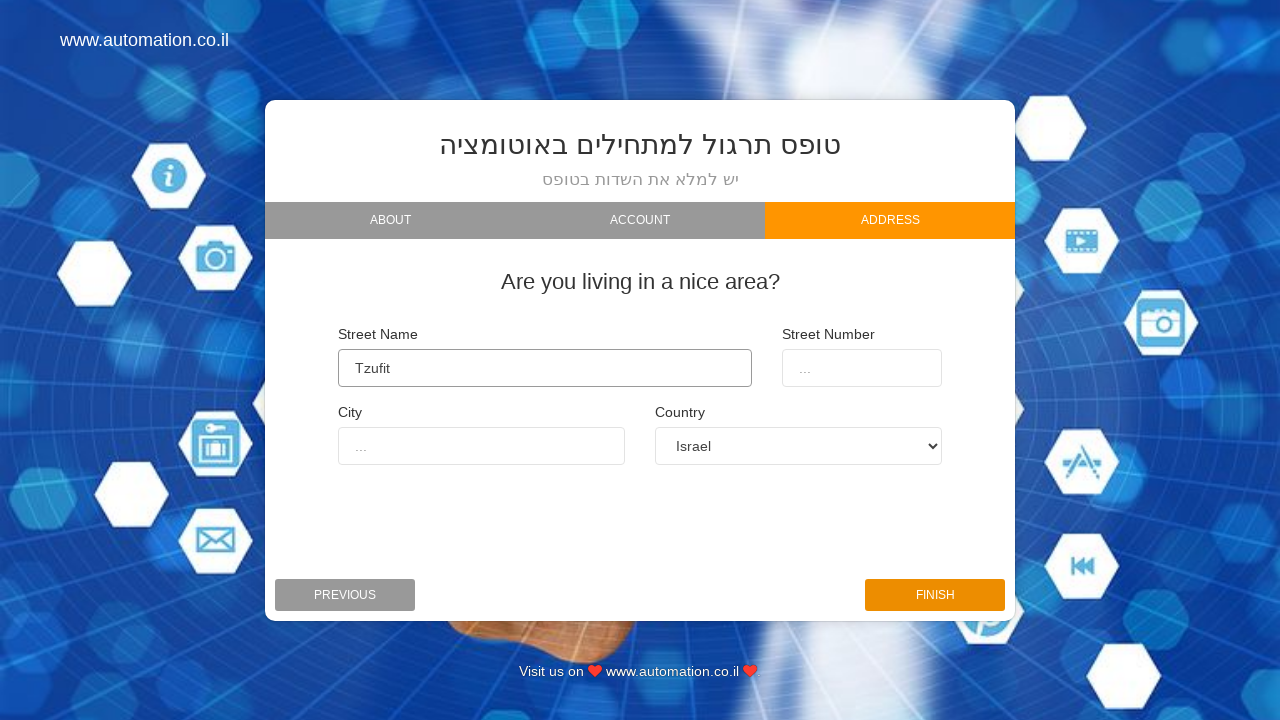

Filled street number with '55' on #streetnumber
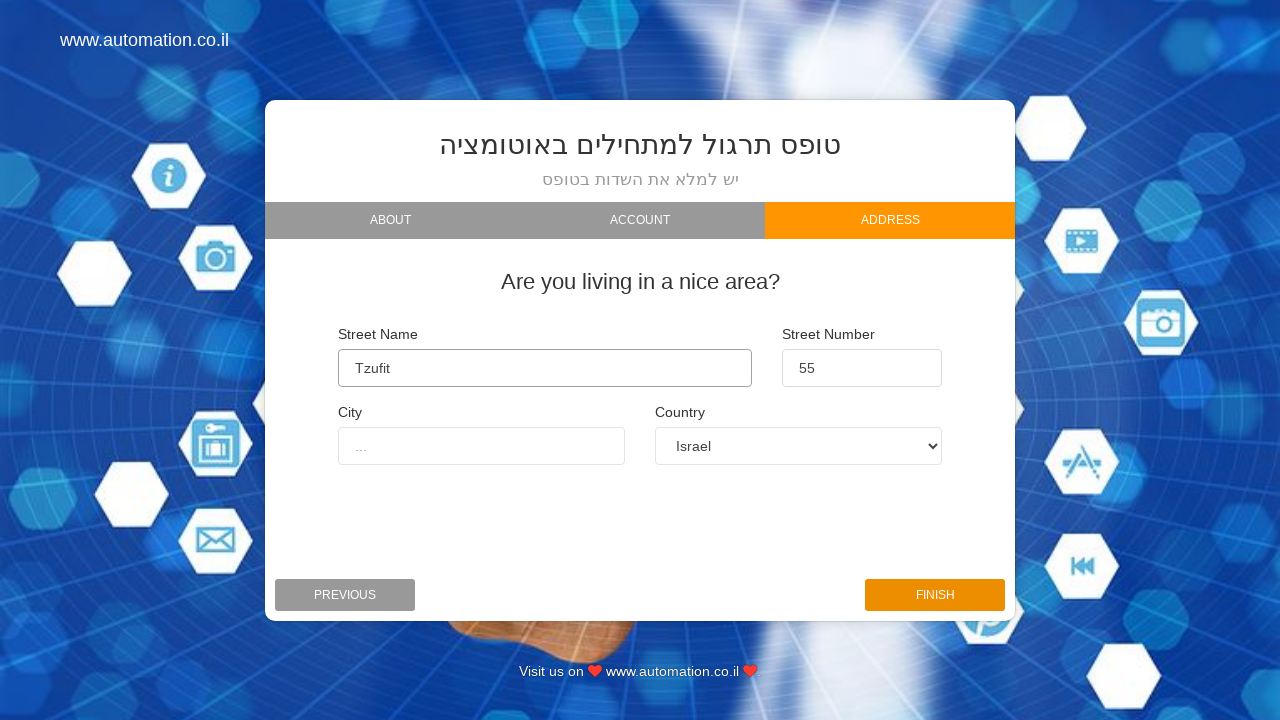

Filled city with 'Yarhiv' on #city
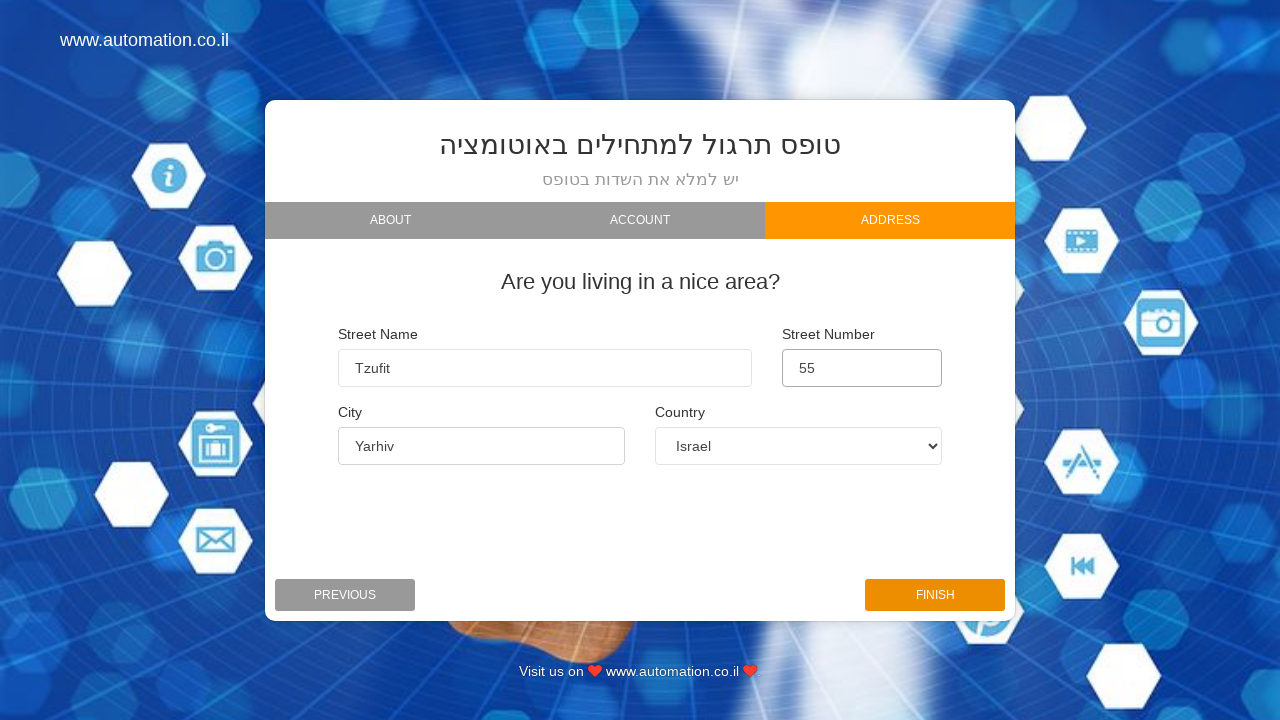

Selected first country option by index on #country
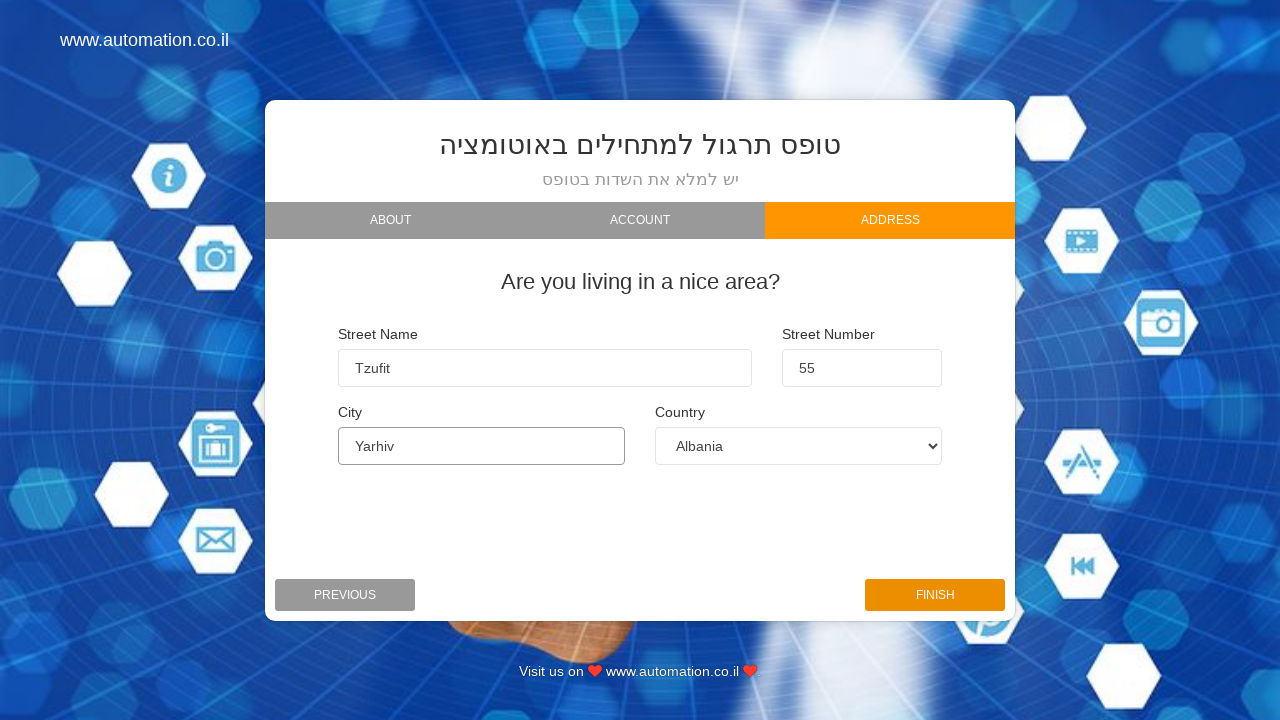

Waited 1 second to show selection
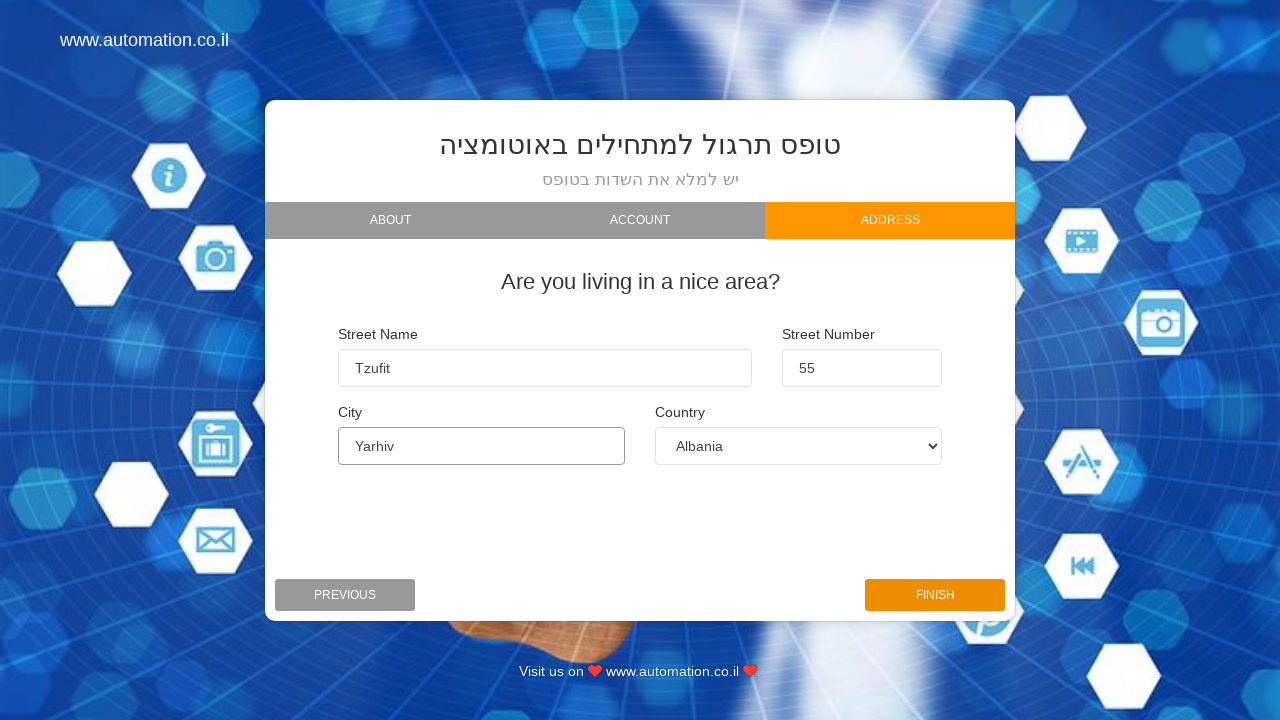

Selected 'Argentina' from country dropdown by label on #country
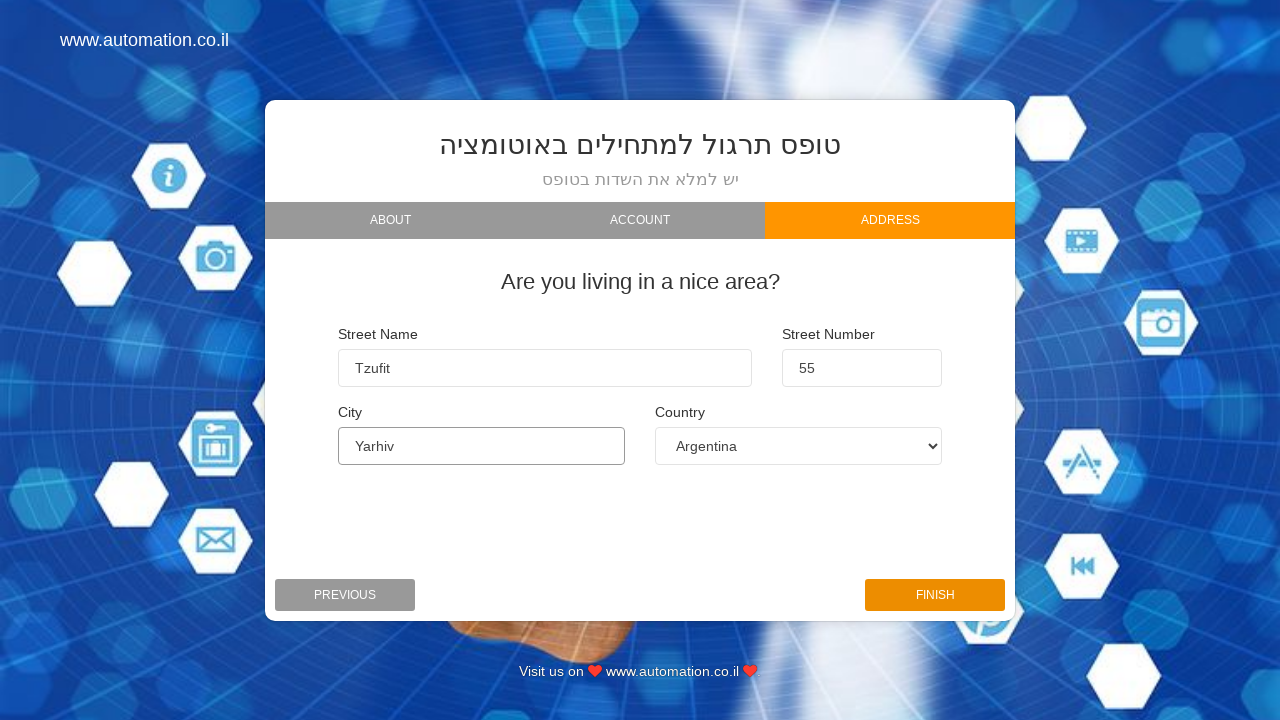

Waited 1 second to show Argentina selection
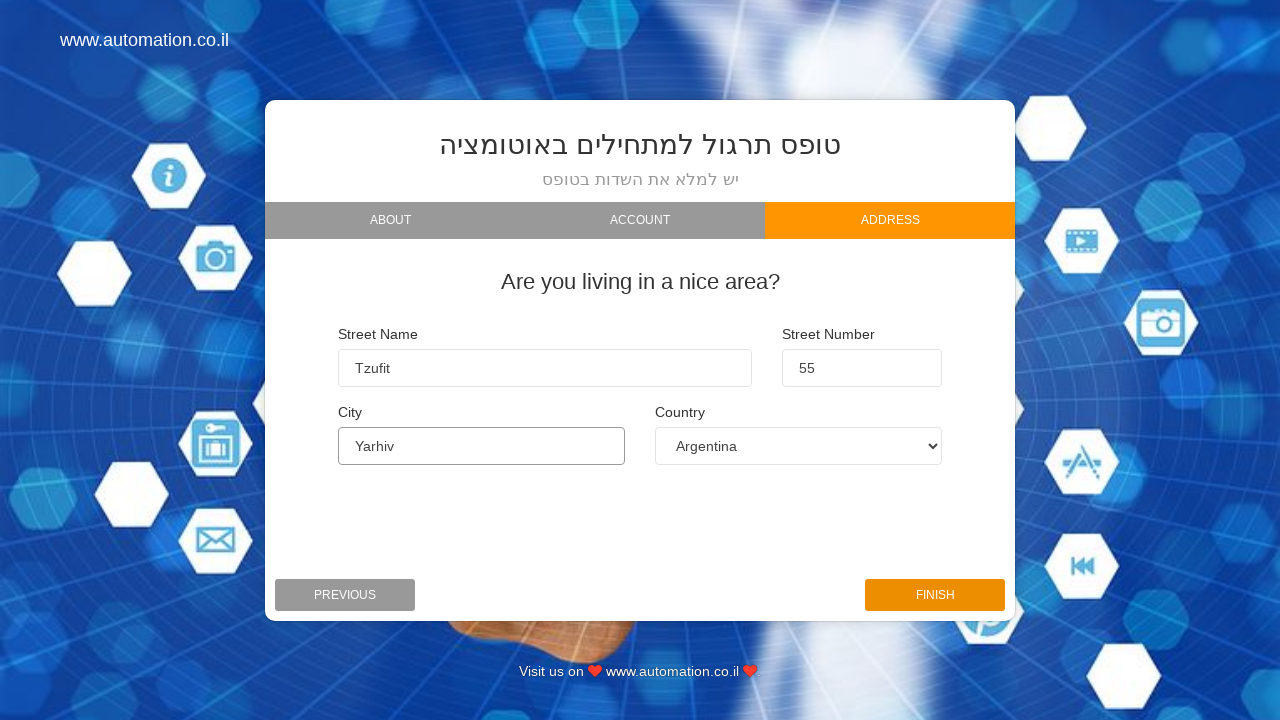

Selected 'Israel' from country dropdown by value on #country
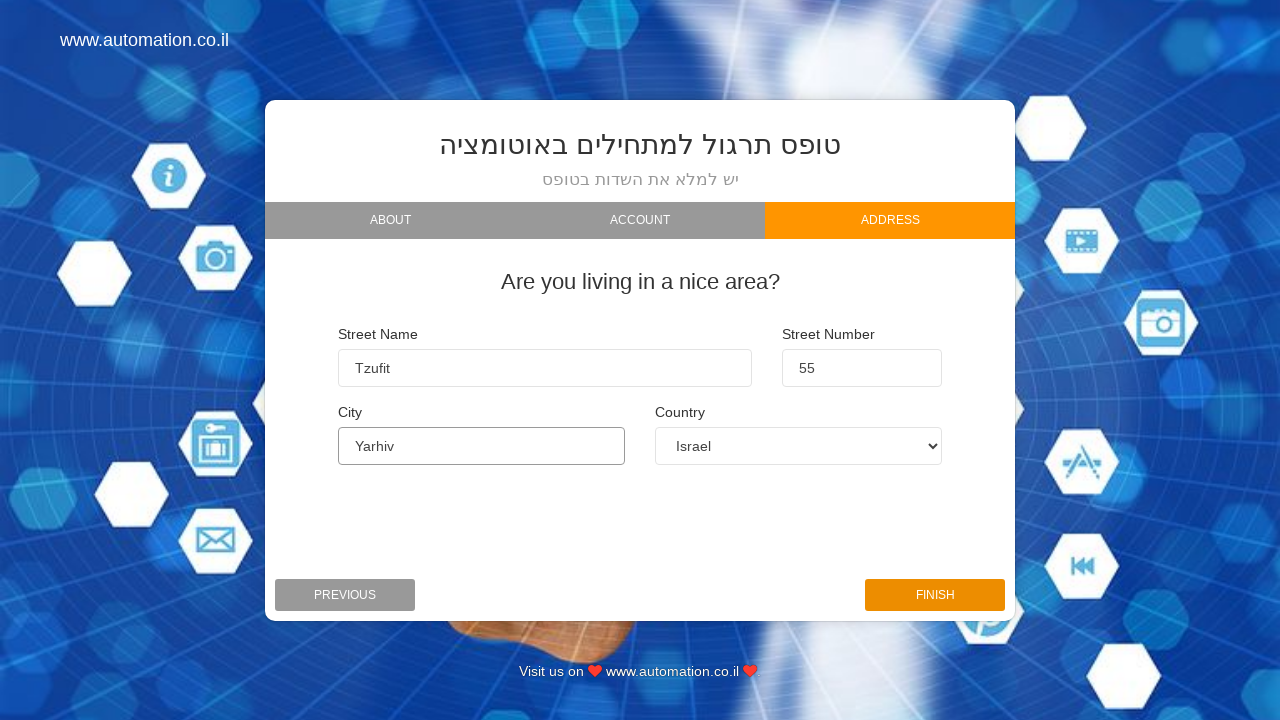

Waited 1 second to show Israel selection
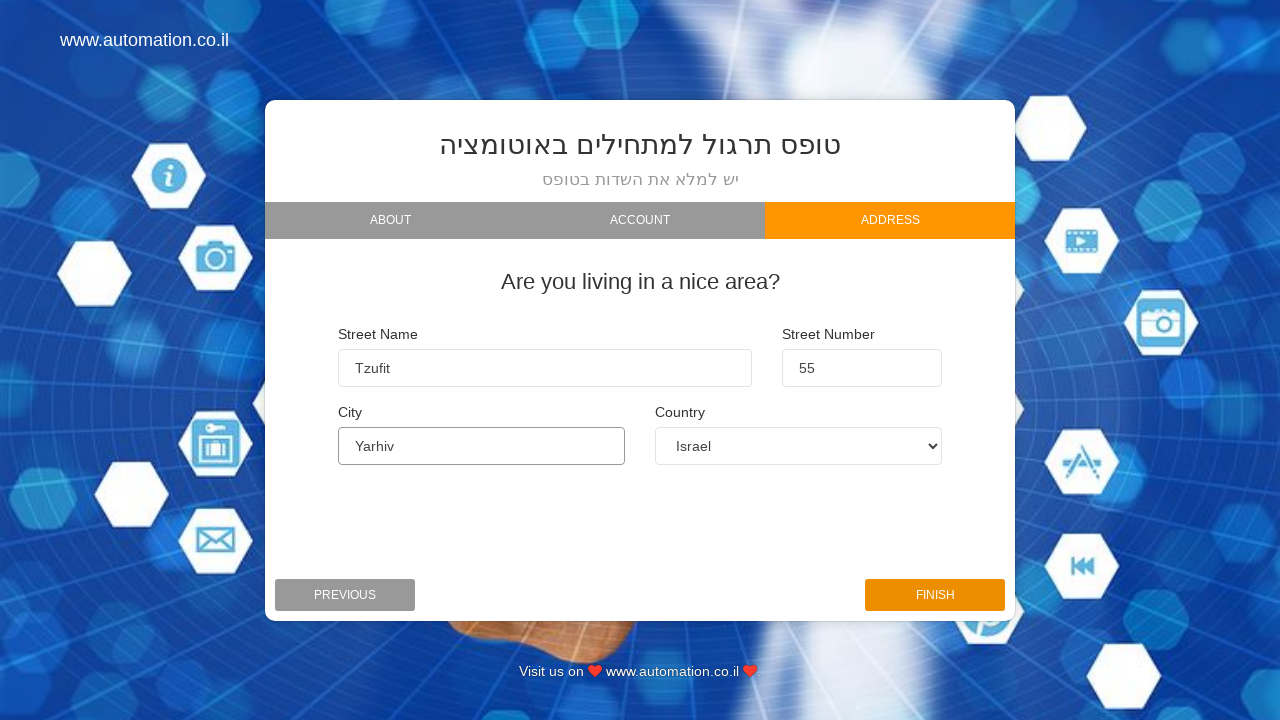

Clicked finish button to submit the form at (935, 595) on #finish
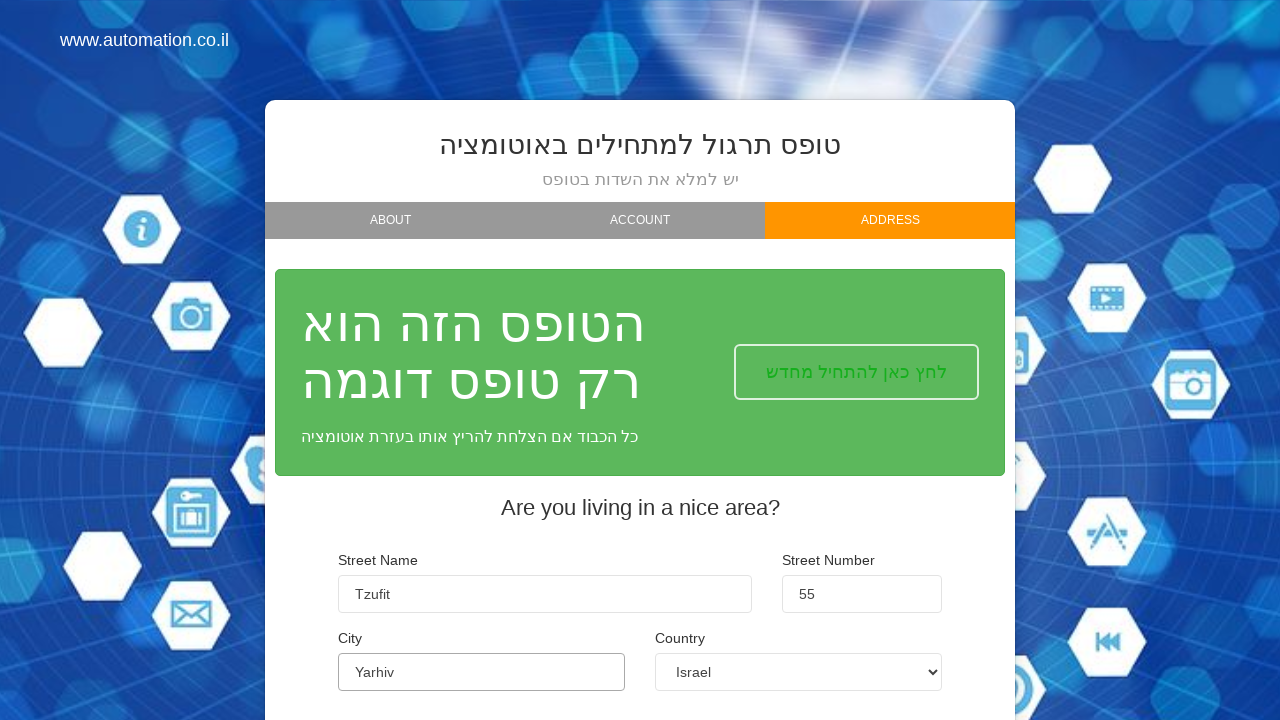

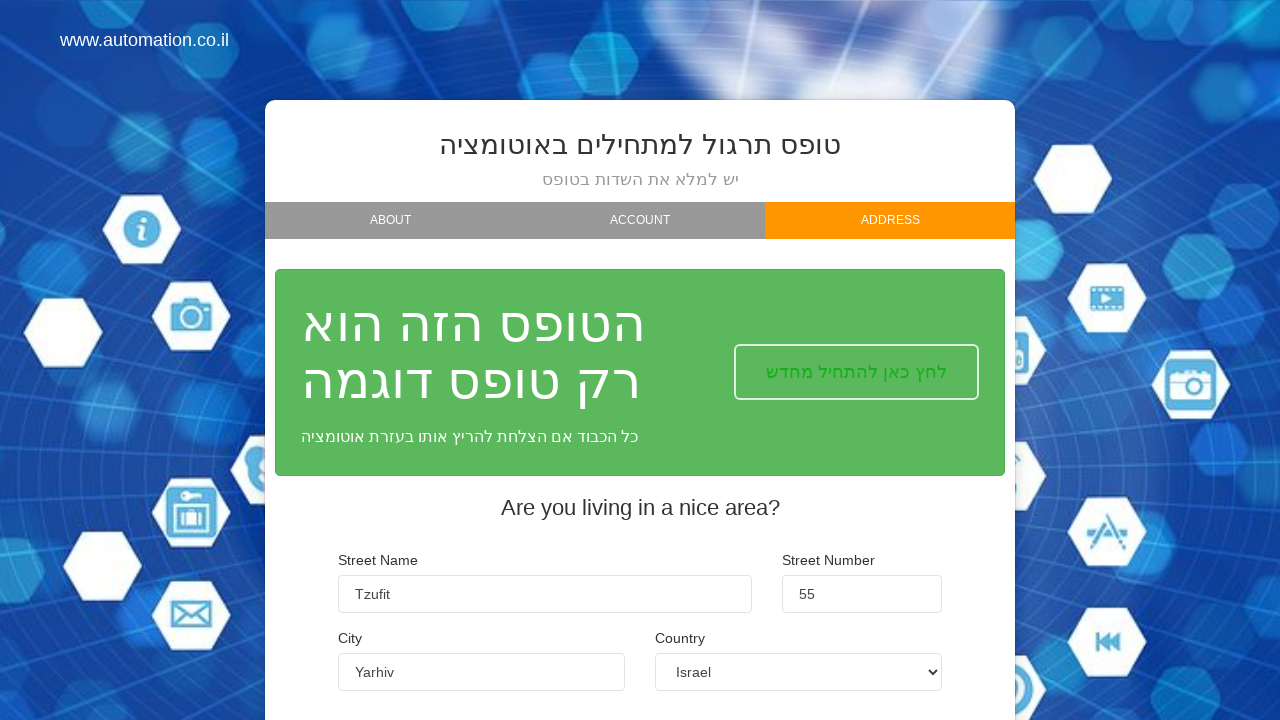